Tests JavaScript alert handling by entering a name, triggering an alert and accepting it, then triggering a confirm dialog and dismissing it

Starting URL: https://rahulshettyacademy.com/AutomationPractice/

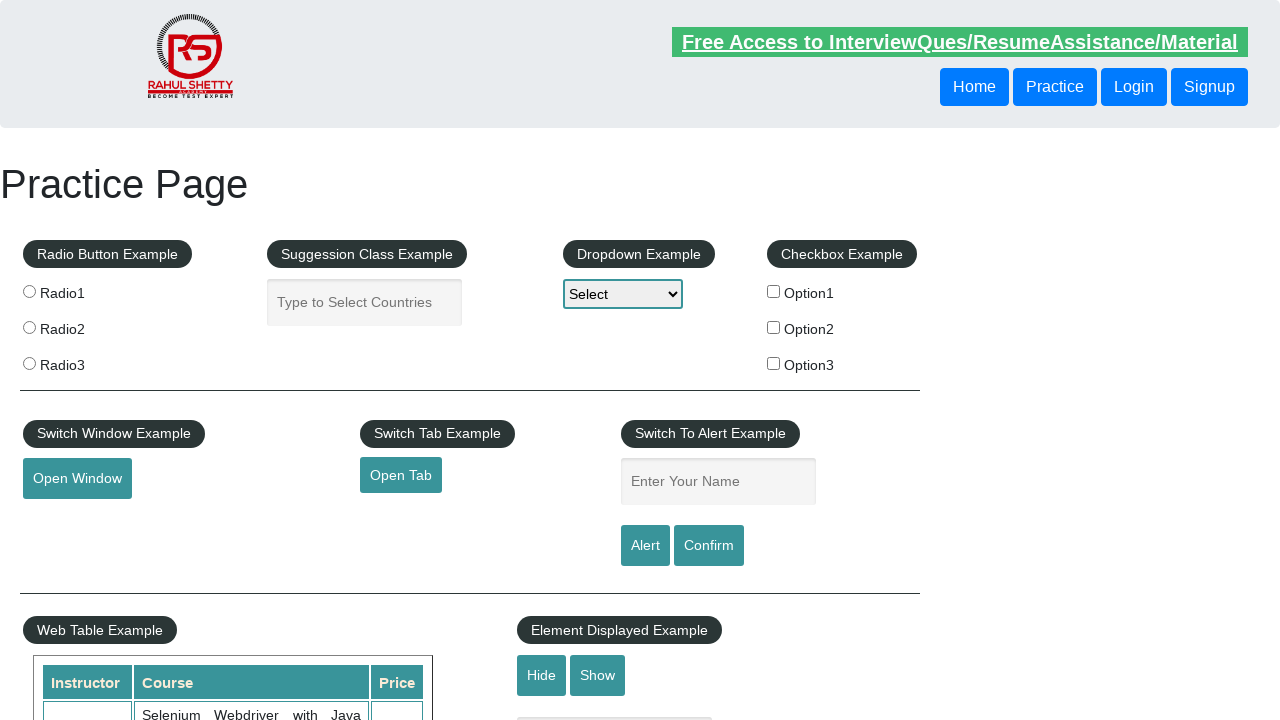

Filled name field with 'Dian' for alert test on #name
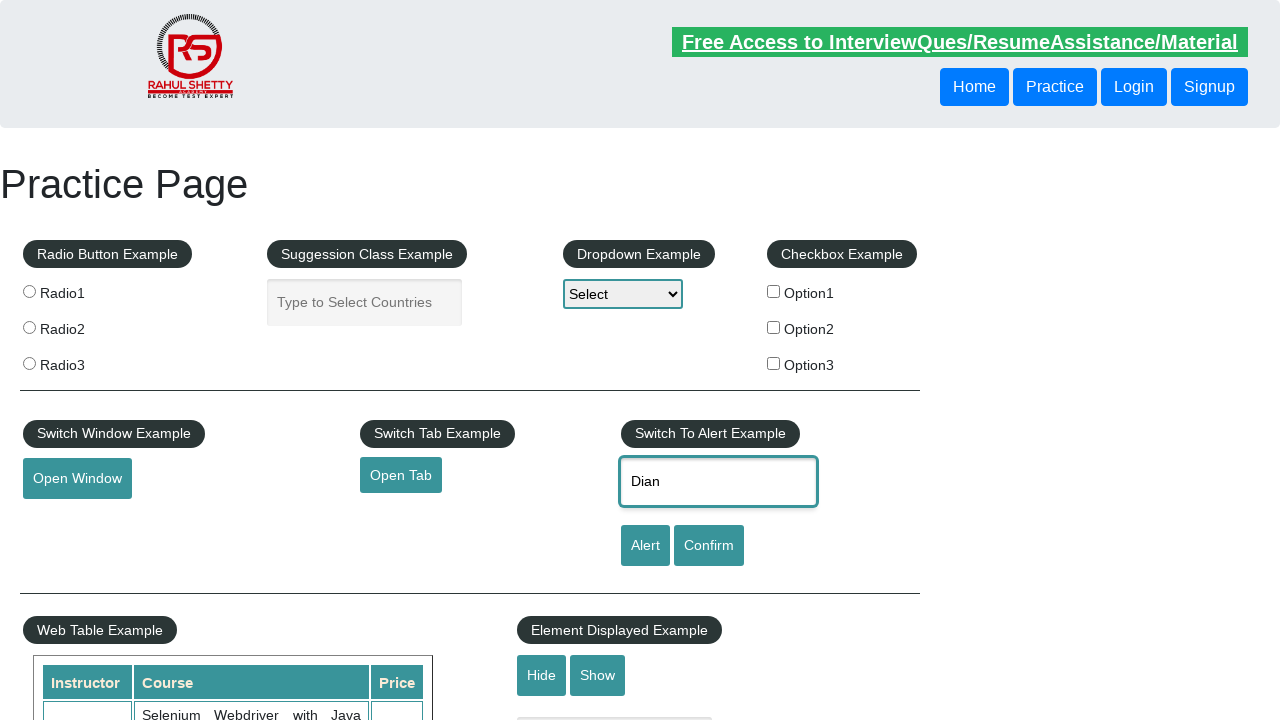

Clicked alert button to trigger JavaScript alert at (645, 546) on #alertbtn
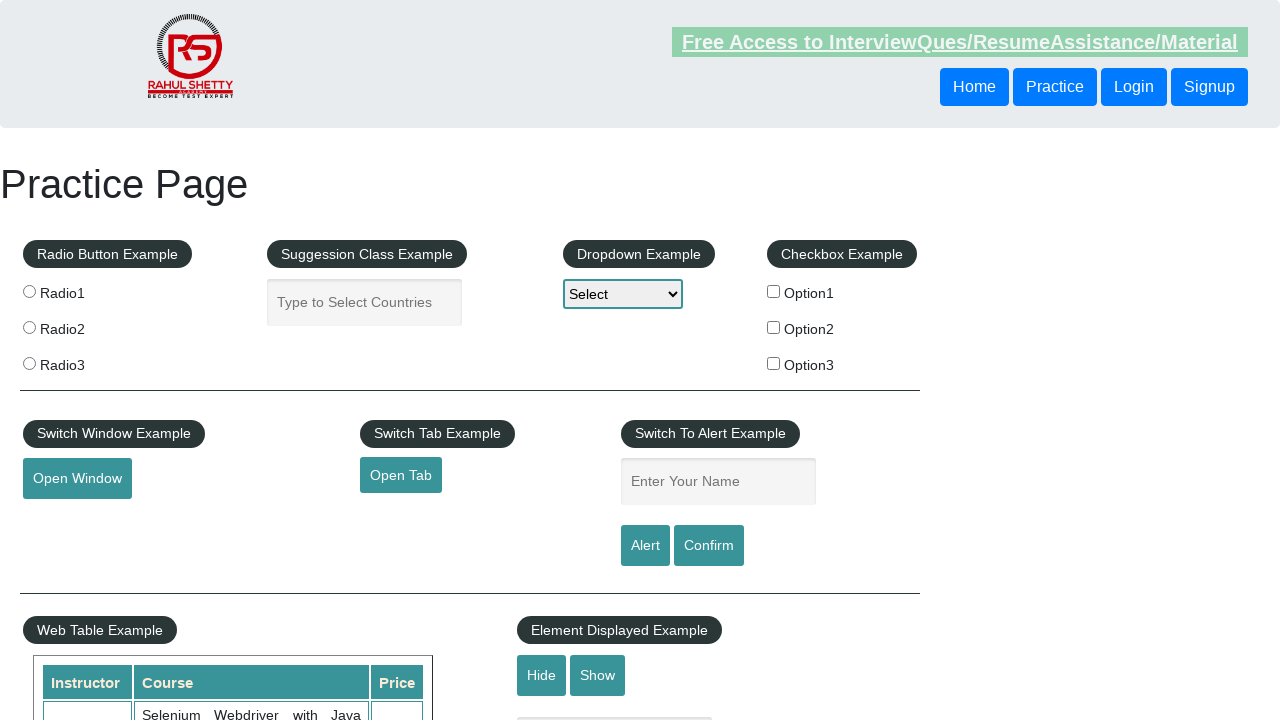

Set up dialog handler to accept alerts
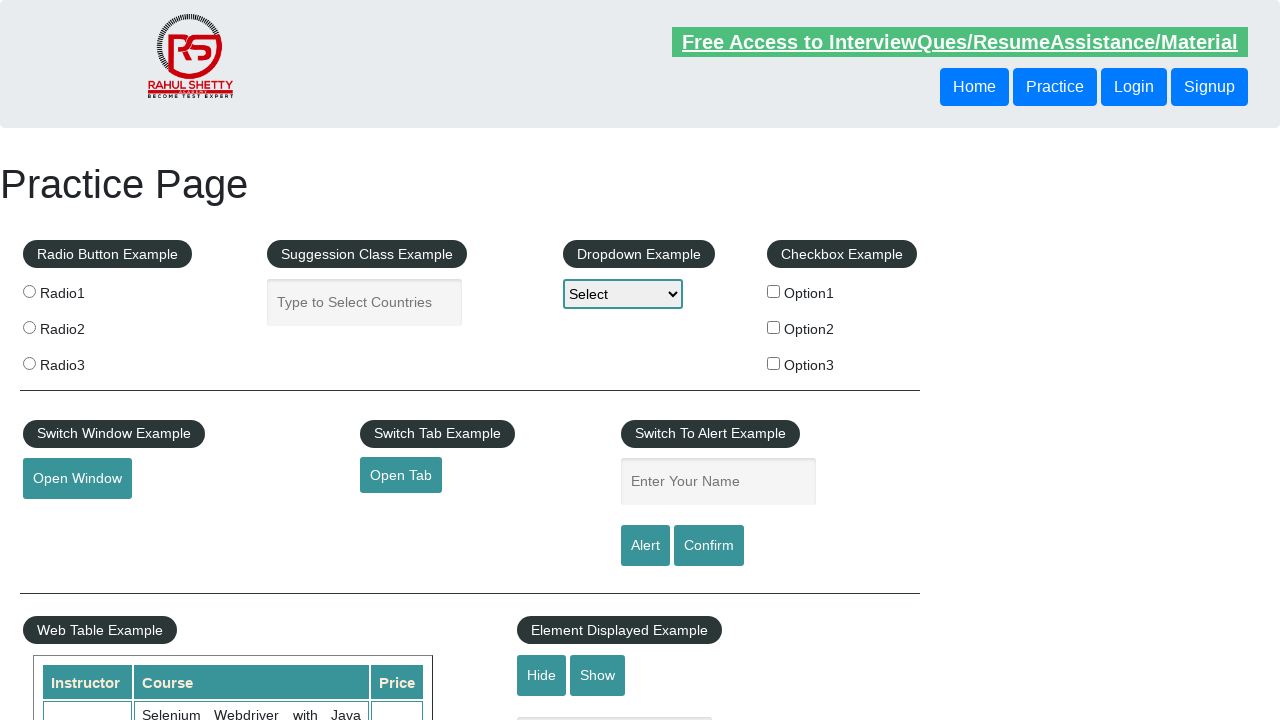

Waited for alert to be processed
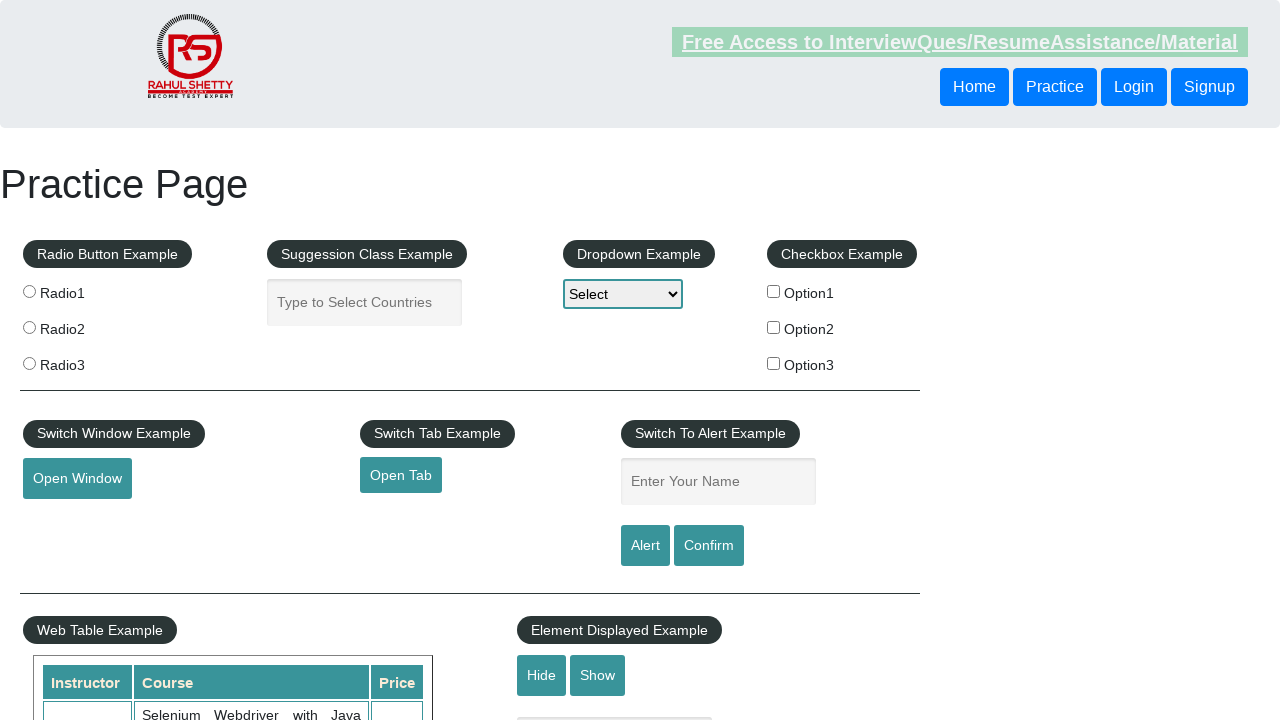

Filled name field with 'Dian' again for confirm test on #name
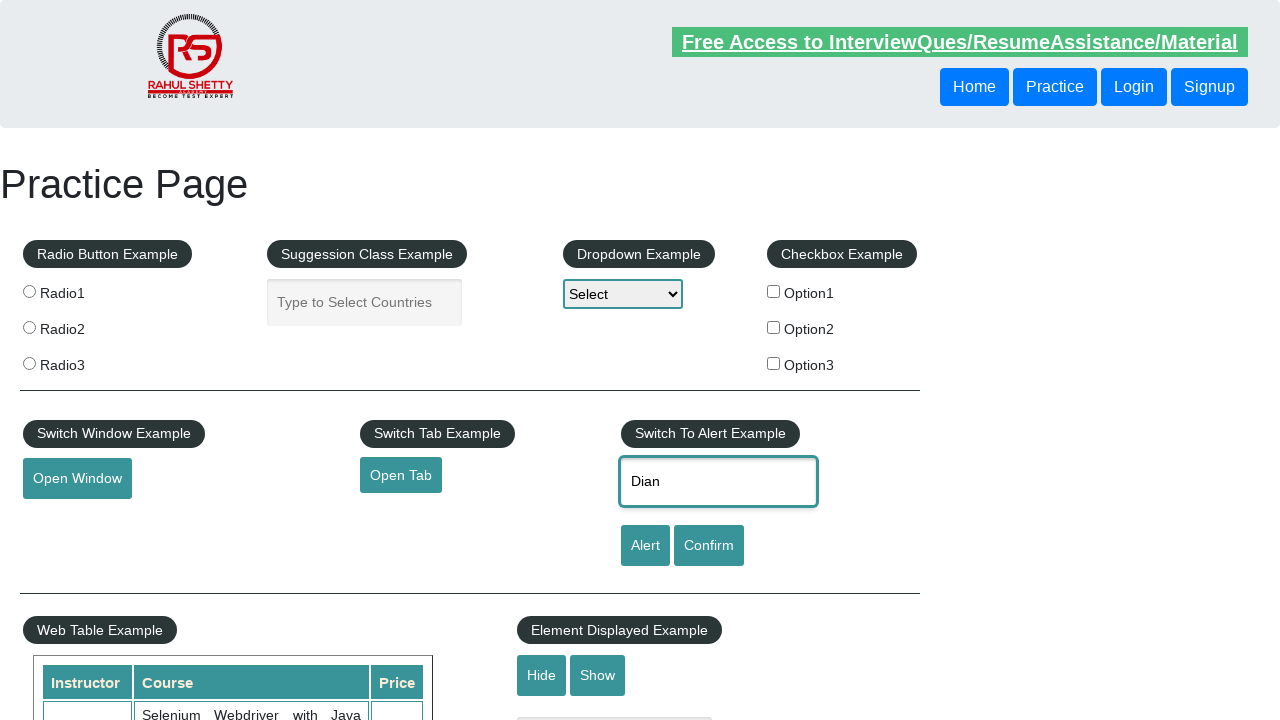

Set up dialog handler to dismiss confirm dialogs
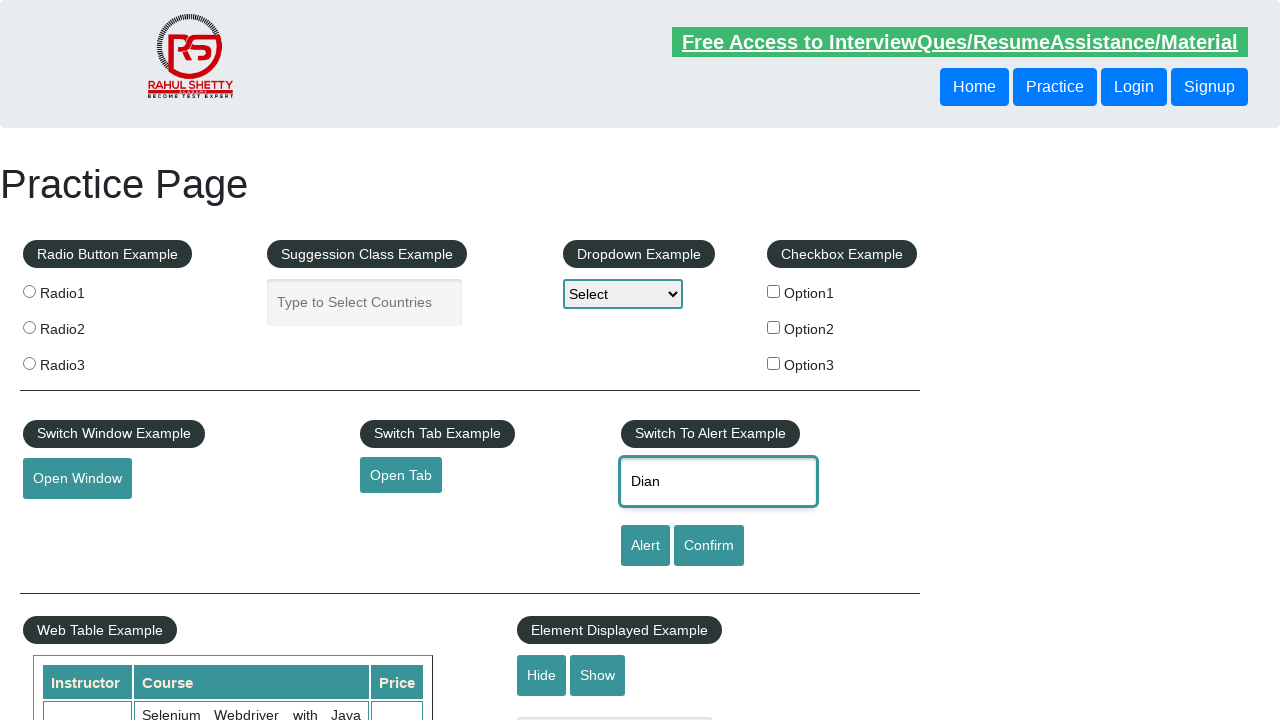

Clicked confirm button to trigger confirm dialog at (709, 546) on #confirmbtn
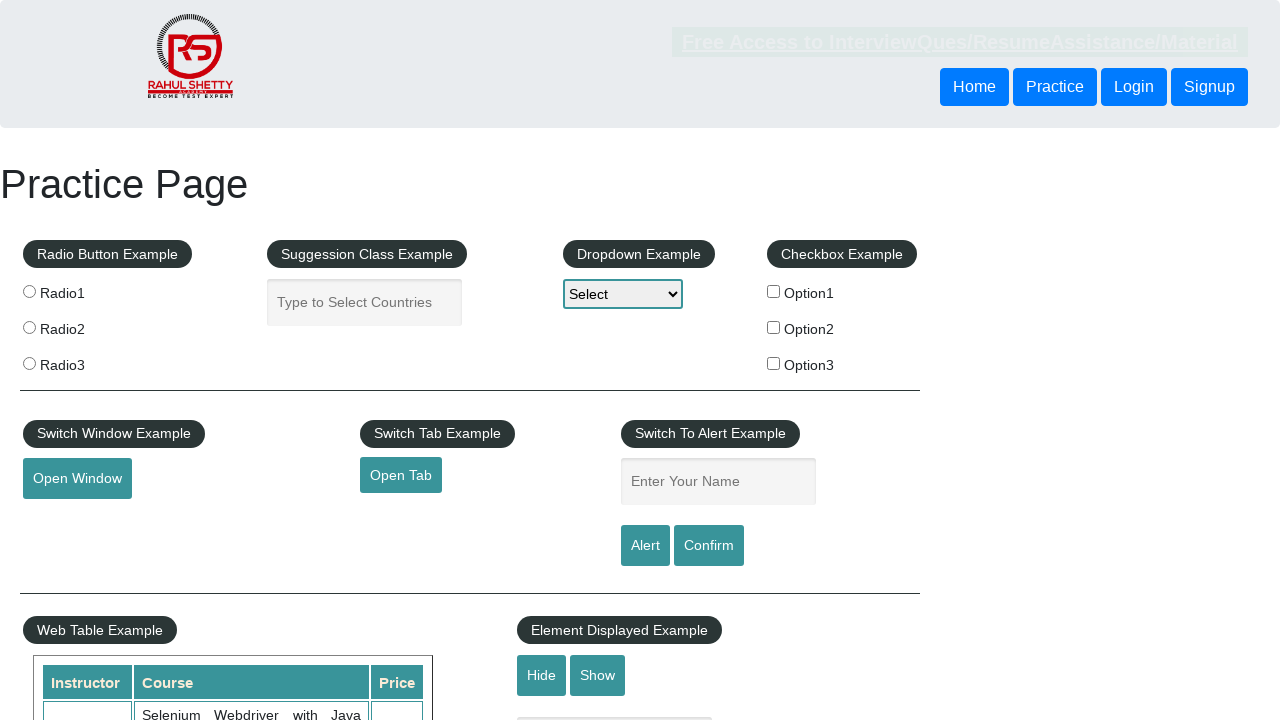

Waited for confirm dialog to be processed and dismissed
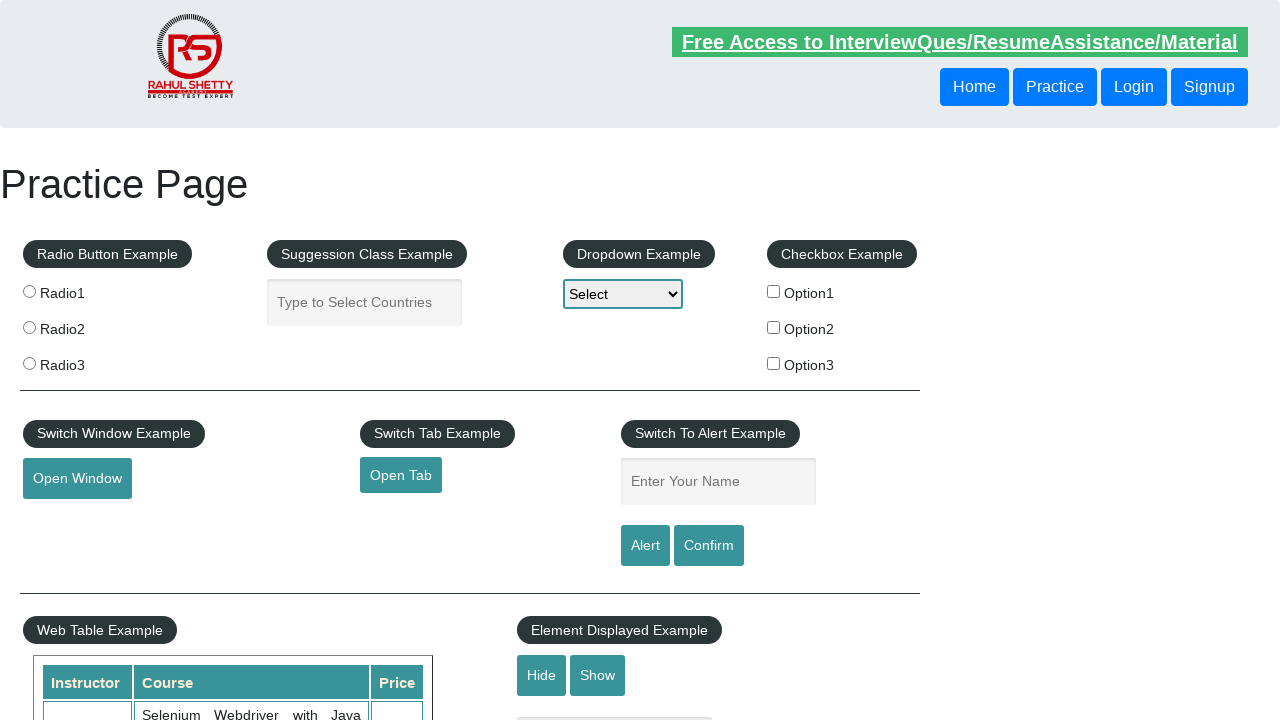

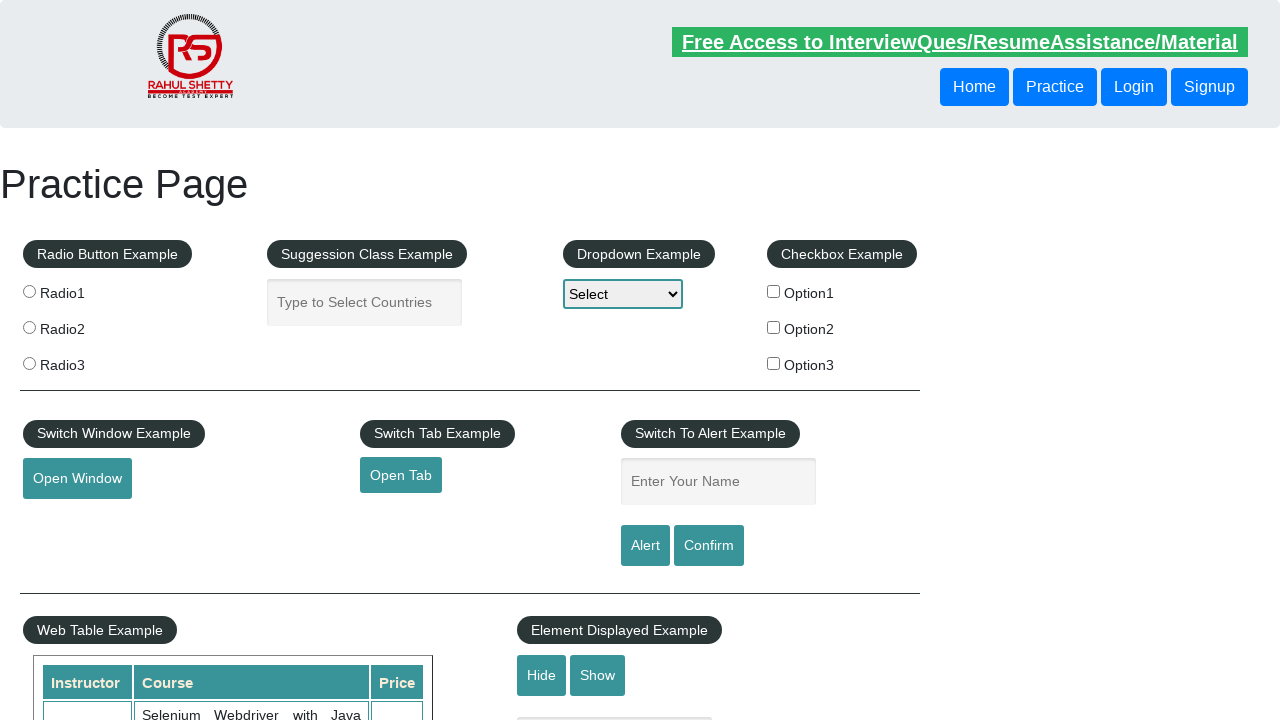